Navigates to the Adactin Hotel application page and retrieves the page title to verify the page loaded correctly.

Starting URL: http://adactin.com/HotelAppBuild2/

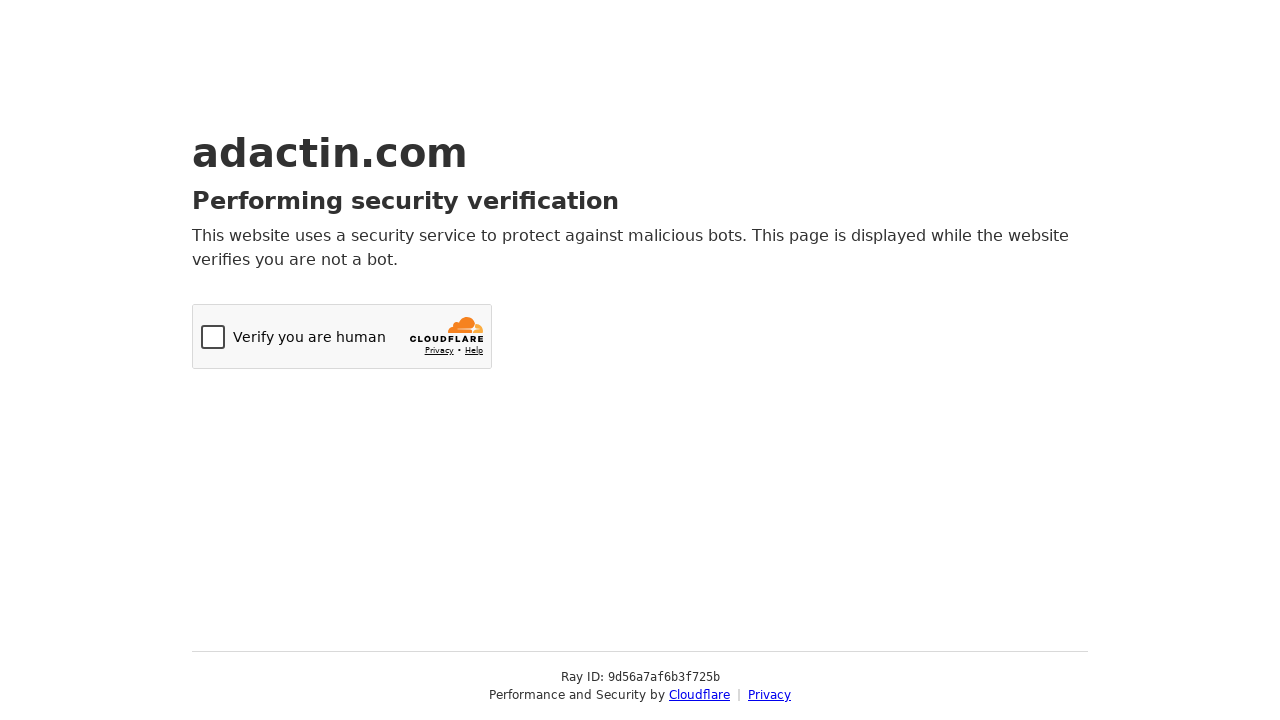

Navigated to Adactin Hotel application page
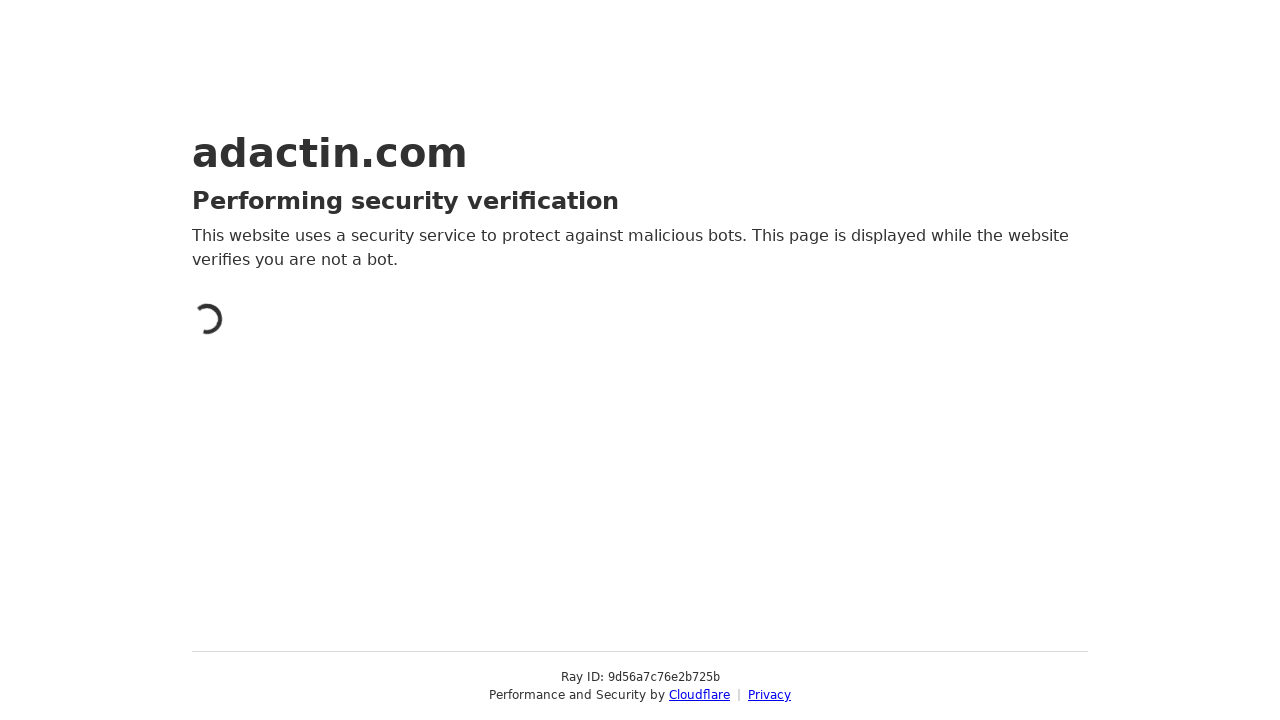

Page DOM content loaded
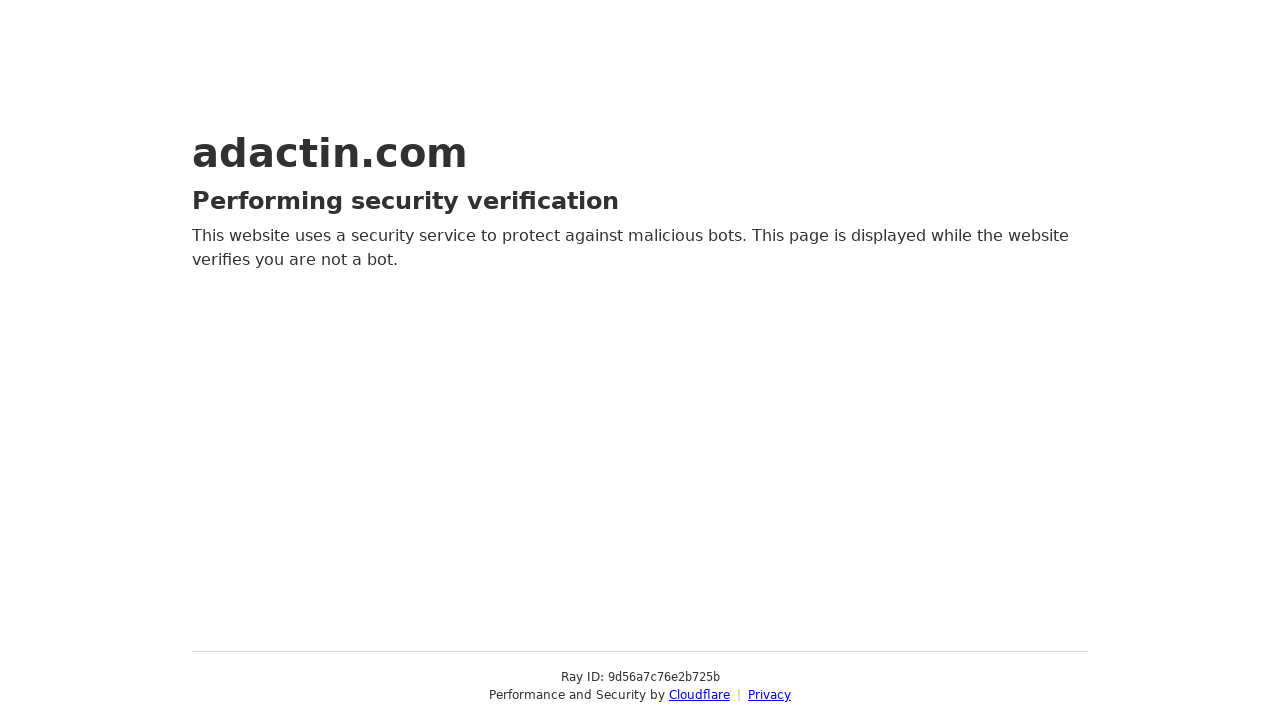

Retrieved page title: Just a moment...
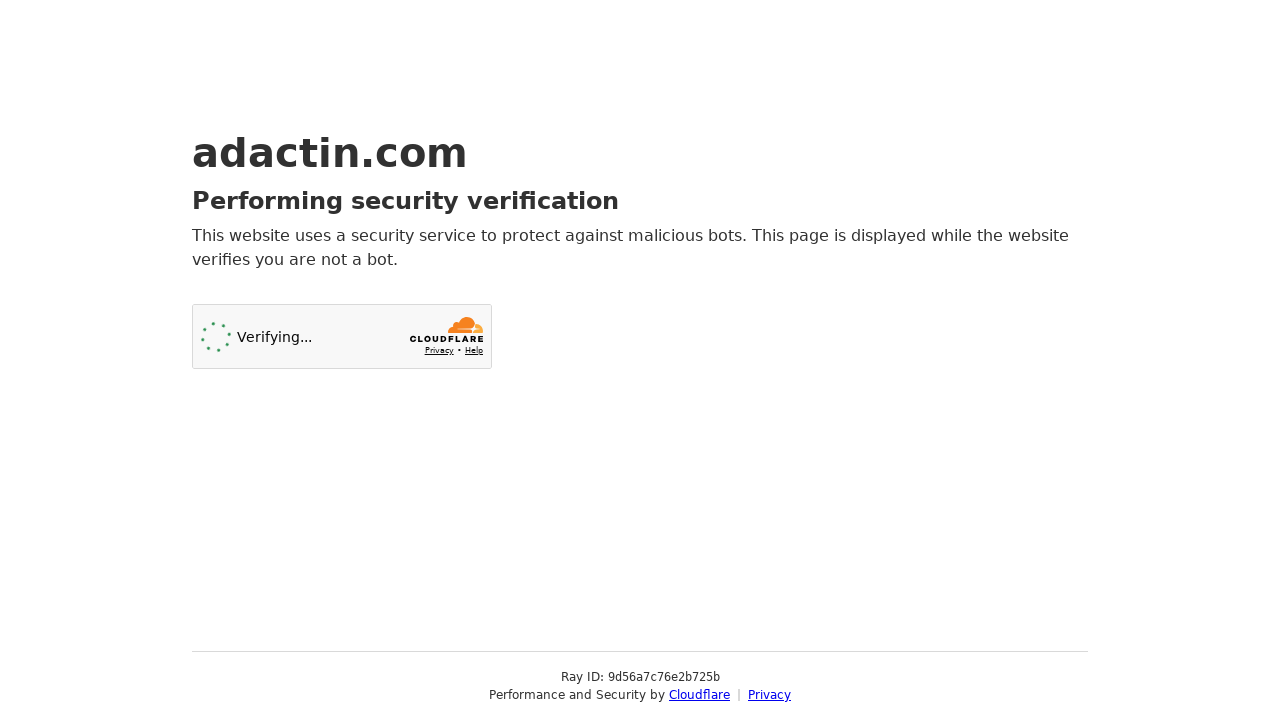

Printed page title to console: Just a moment...
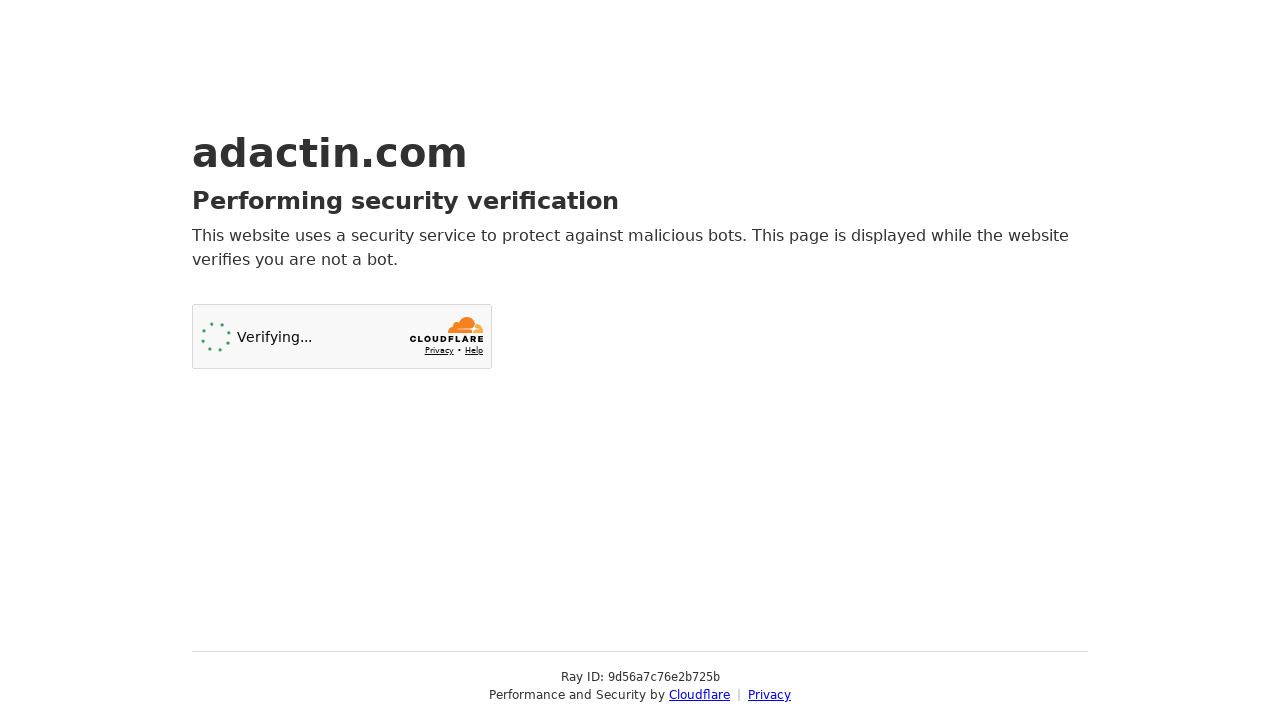

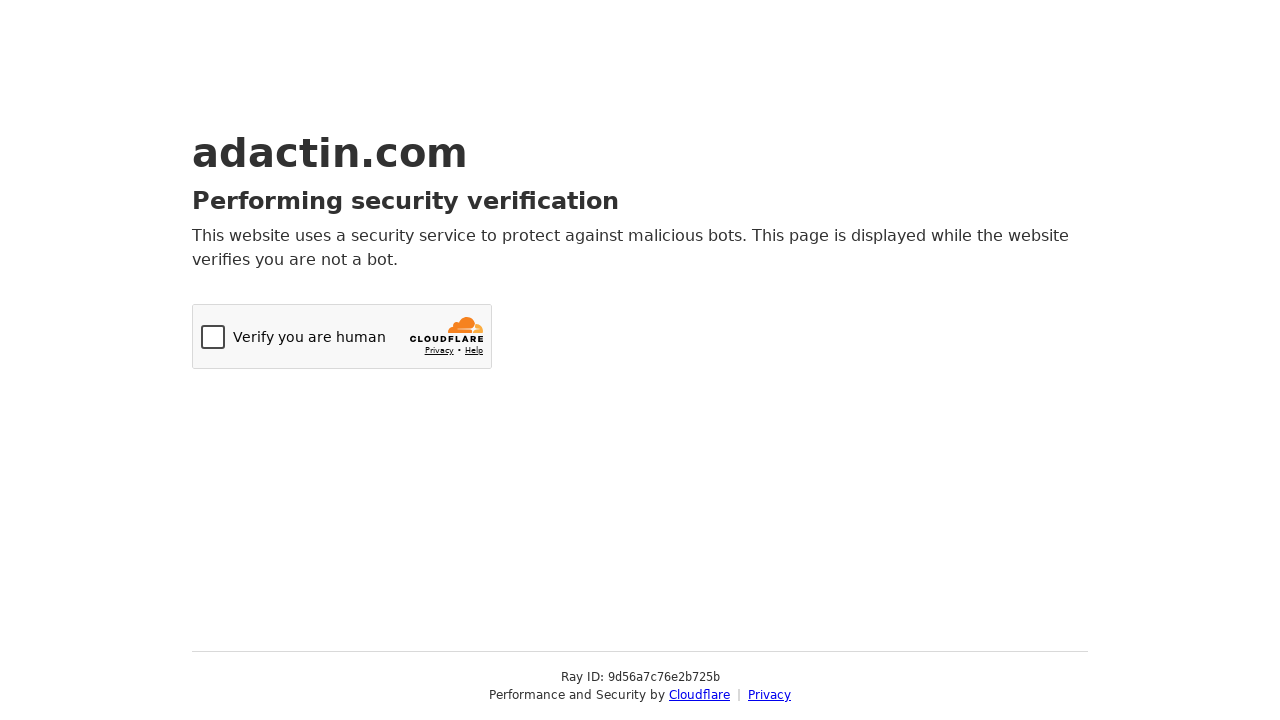